Tests the jQuery UI datepicker widget by clicking on the date input field to open the calendar and selecting a specific date from the calendar grid.

Starting URL: https://jqueryui.com/datepicker/

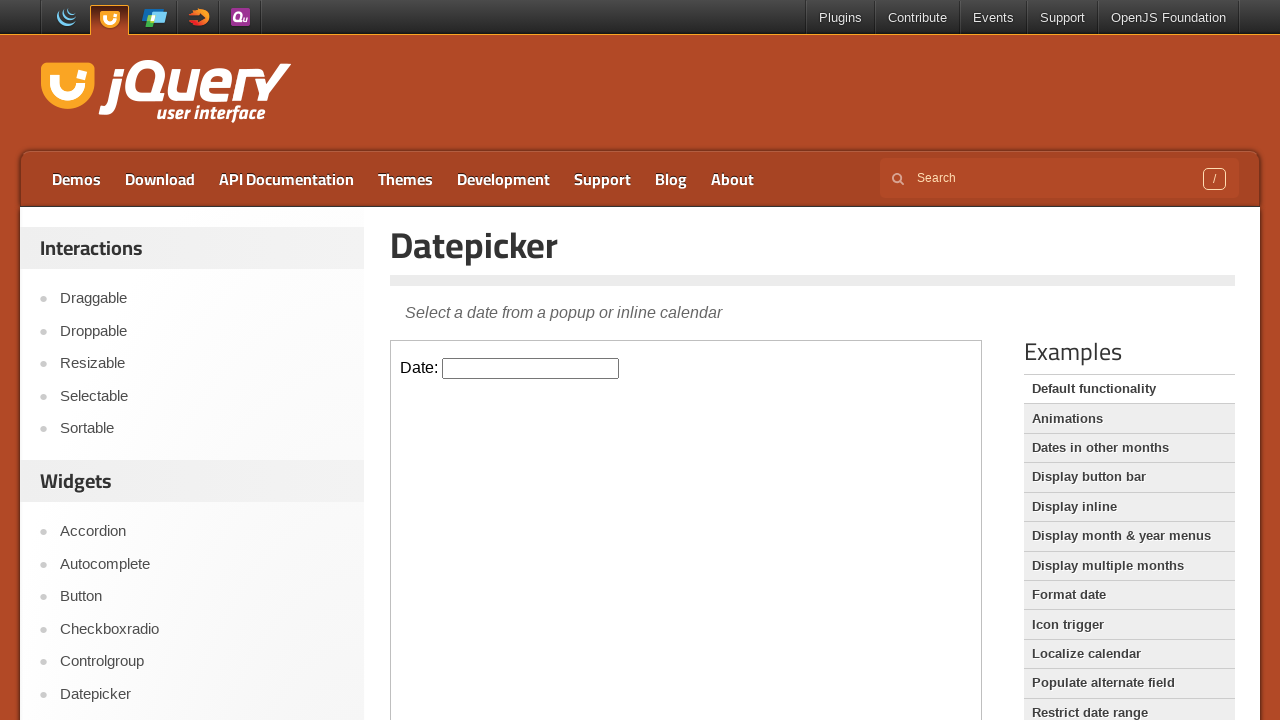

Located iframe containing datepicker demo
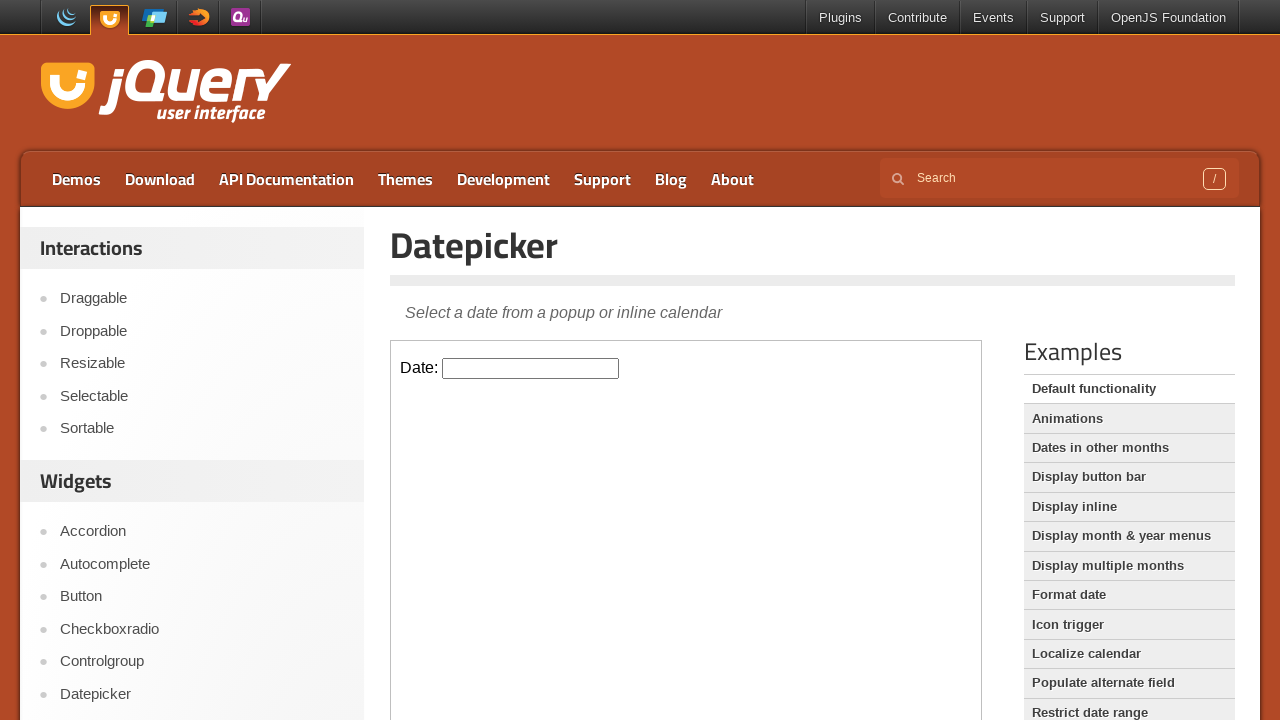

Clicked datepicker input field to open calendar at (531, 368) on iframe.demo-frame >> internal:control=enter-frame >> #datepicker
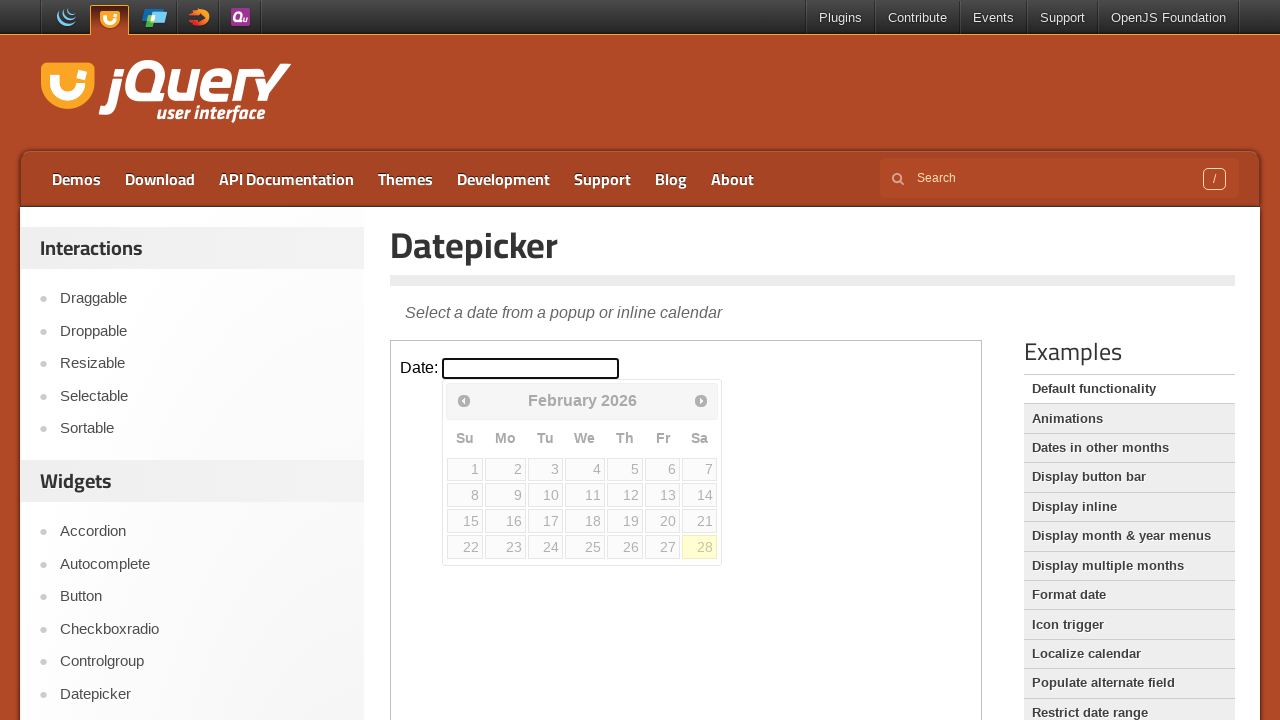

Selected date from calendar grid (3rd row, 6th column) at (663, 521) on iframe.demo-frame >> internal:control=enter-frame >> #ui-datepicker-div table tb
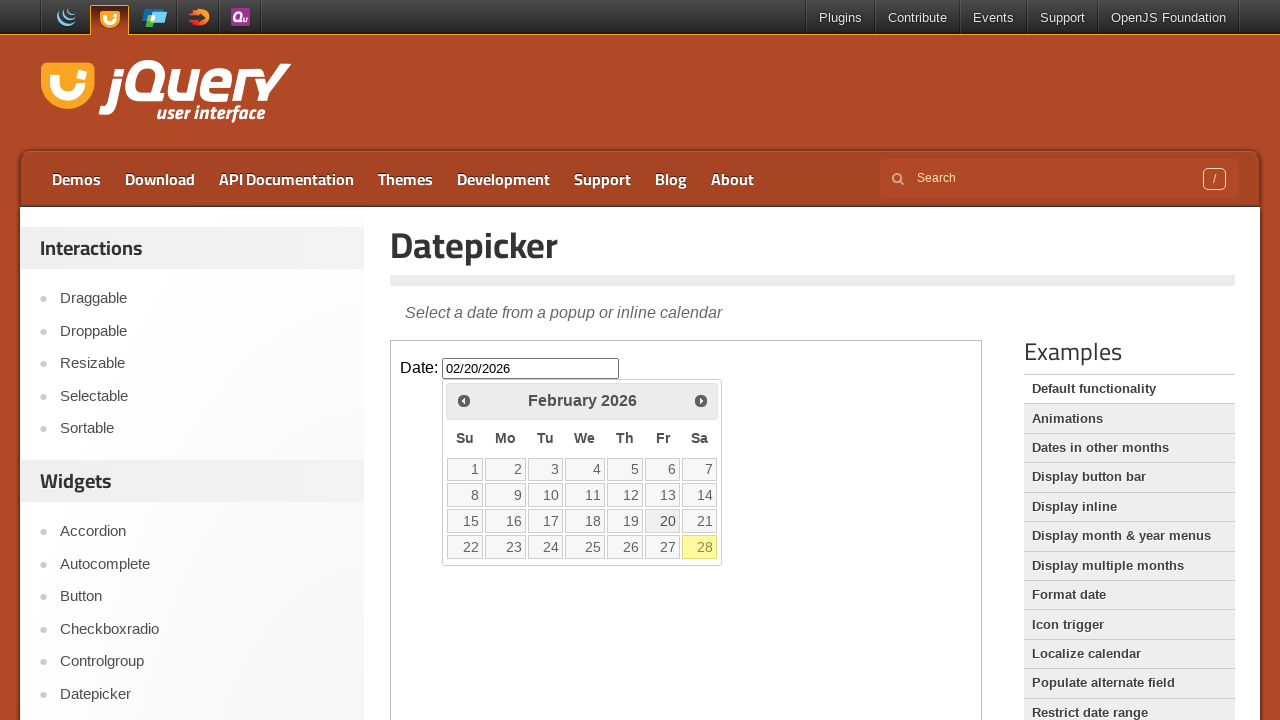

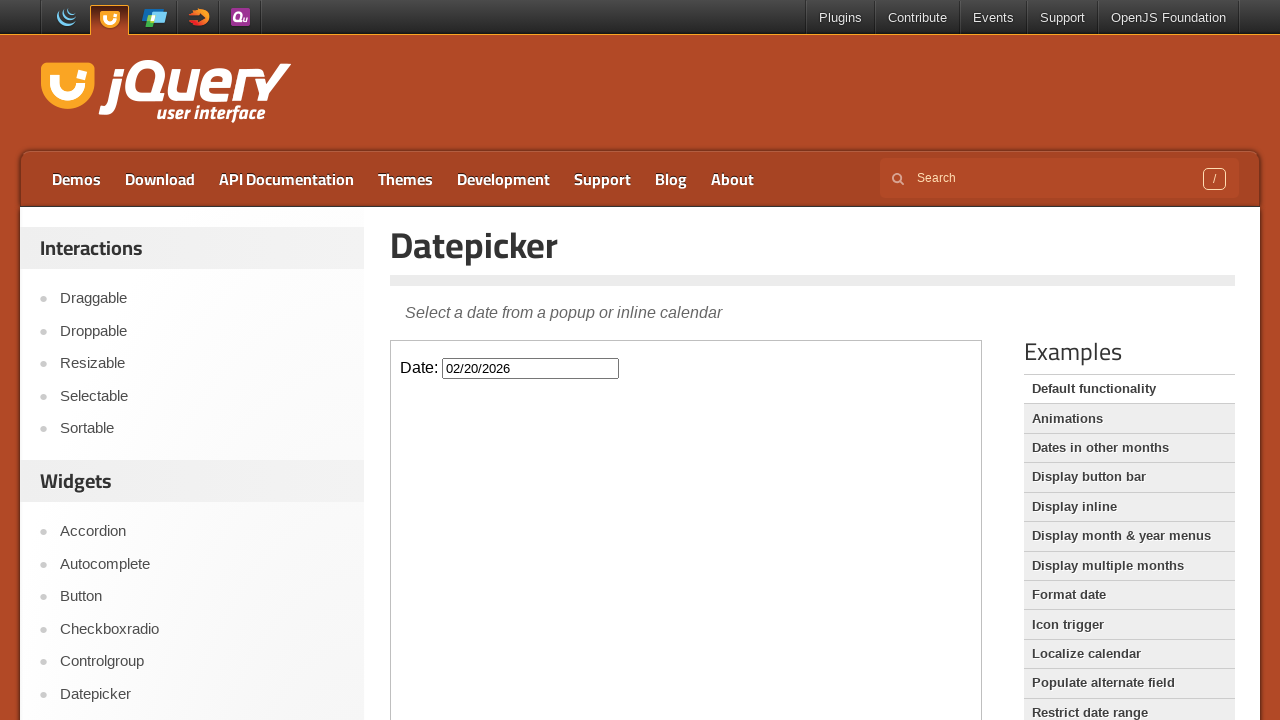